Tests dropdown interaction on a practice page by clicking a passenger info dropdown and then clicking an increment button to add an adult passenger.

Starting URL: https://rahulshettyacademy.com/dropdownsPractise/

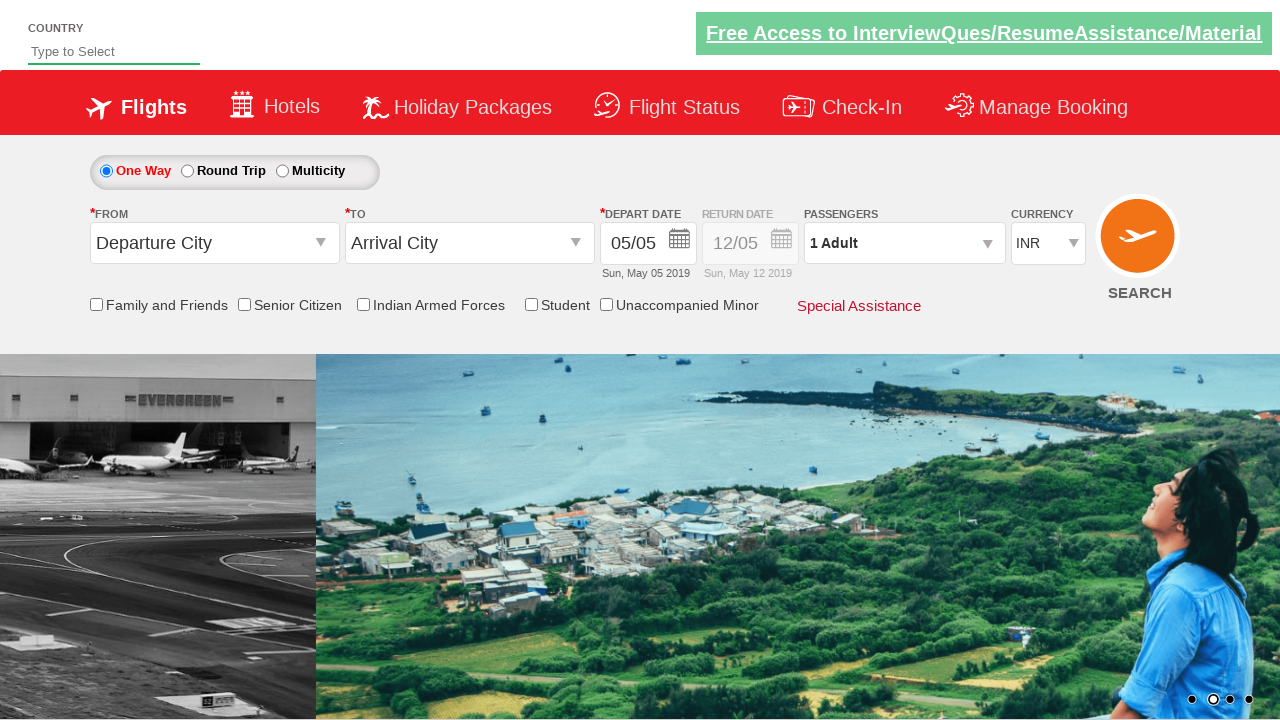

Clicked on passenger info dropdown at (904, 243) on xpath=//*[@id='divpaxinfo']
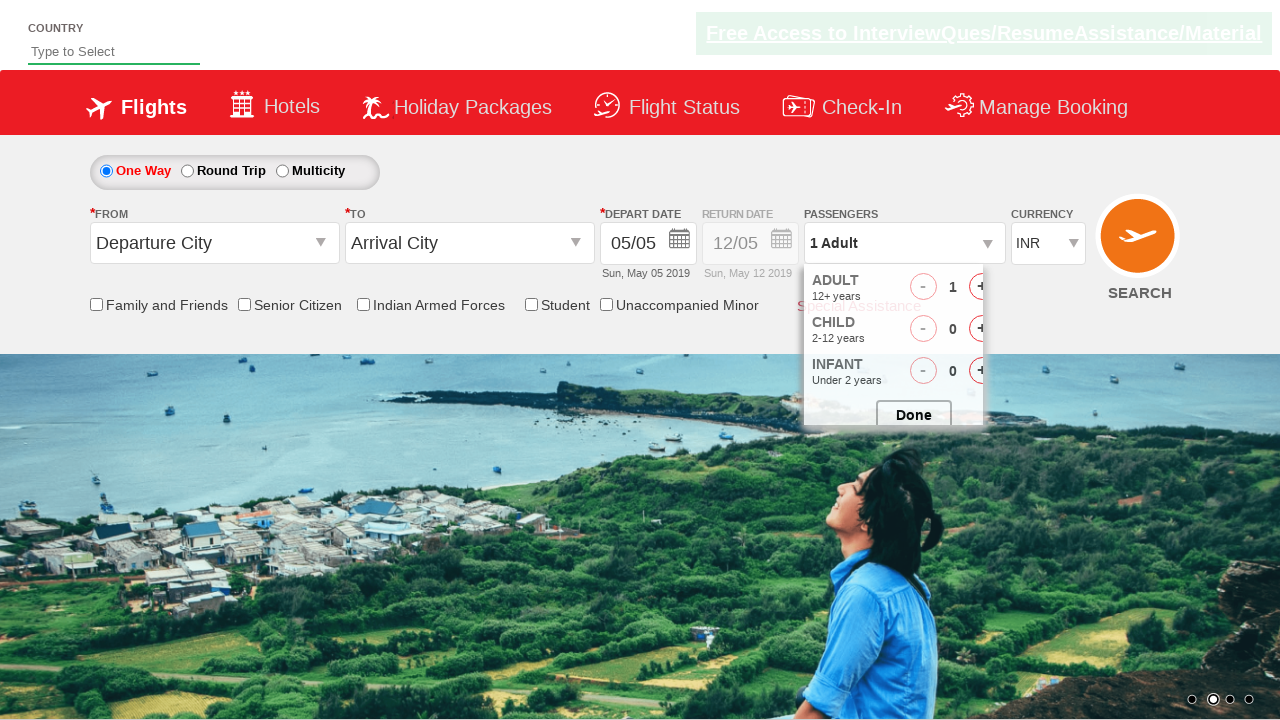

Waited for dropdown to expand
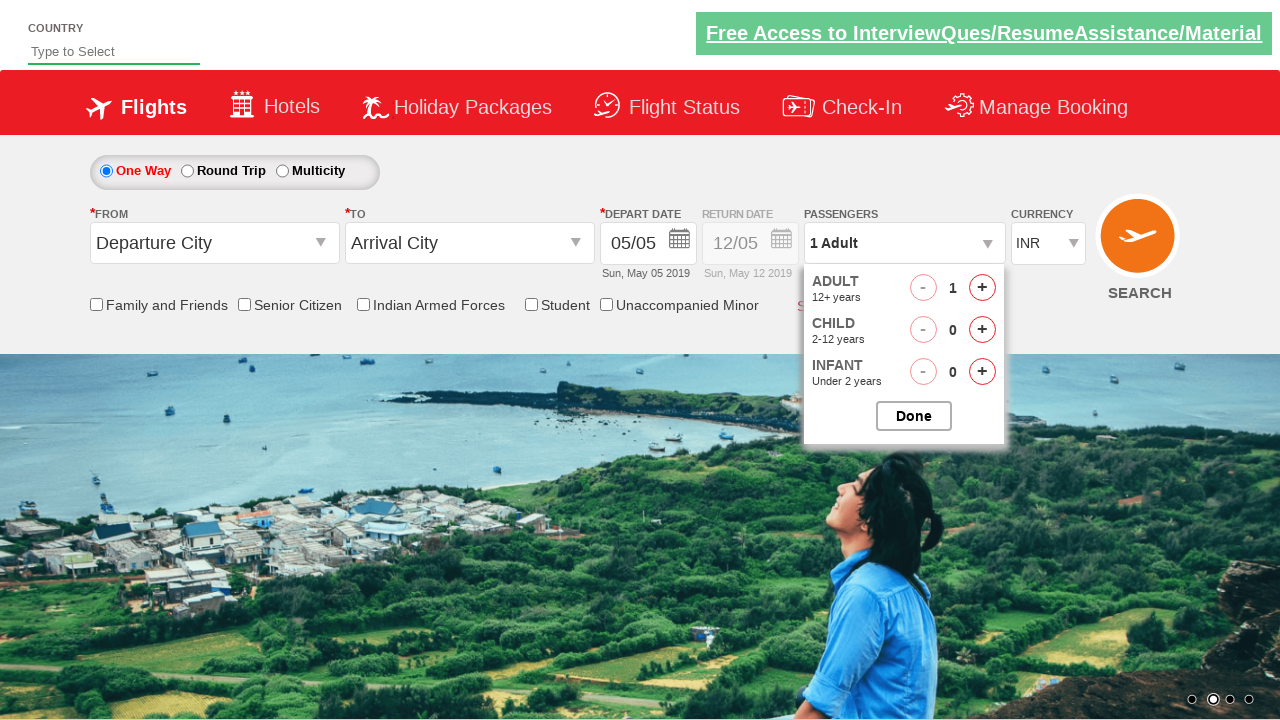

Clicked increment button to add an adult passenger at (982, 288) on #hrefIncAdt
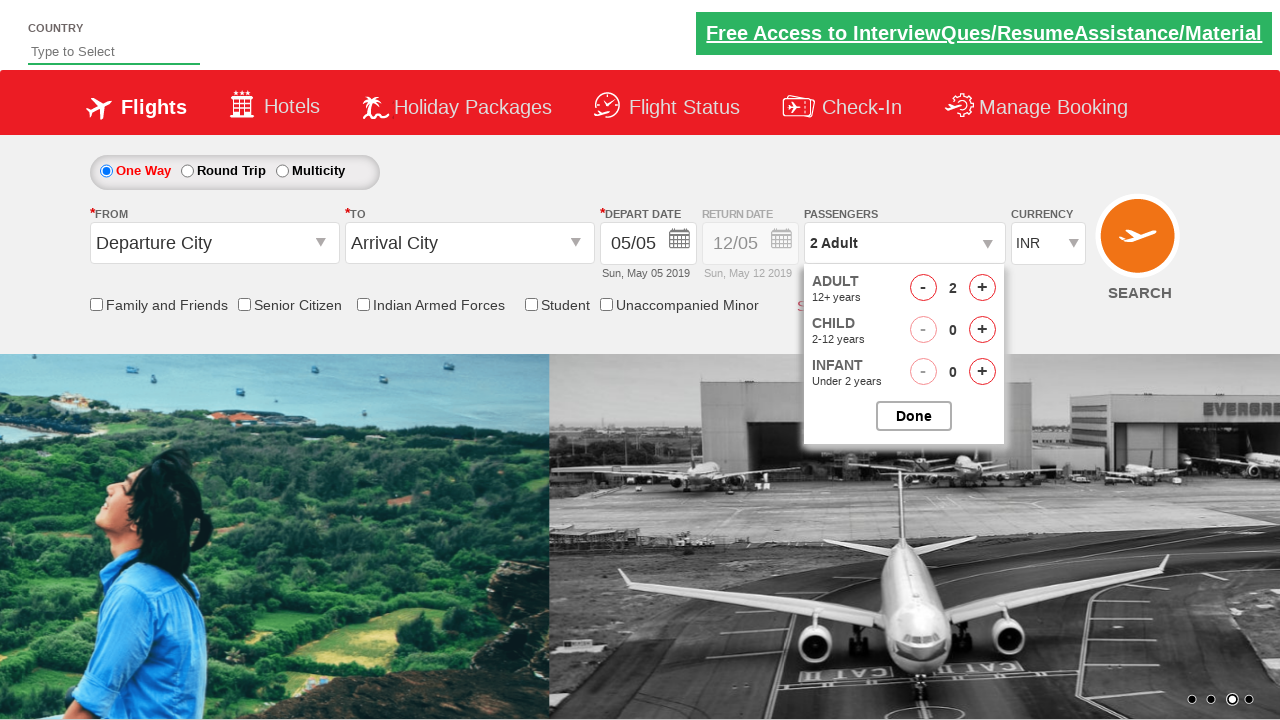

Passenger info selector loaded after incrementing adult count
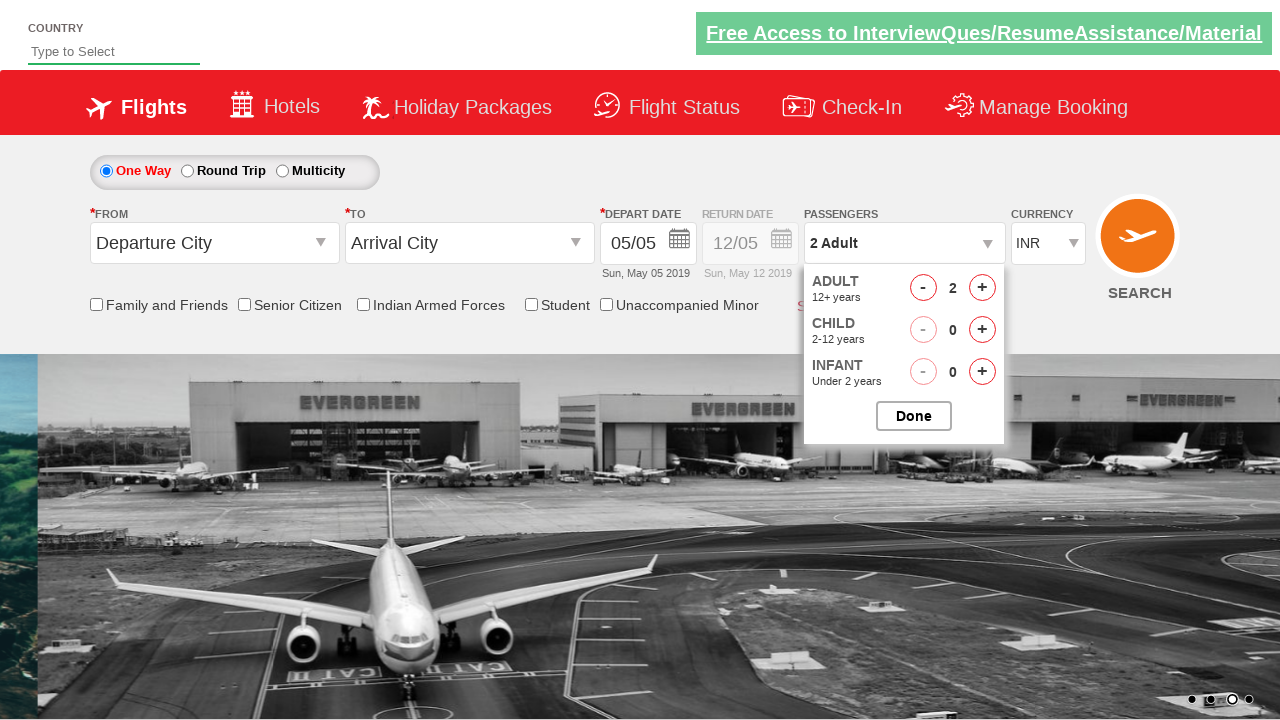

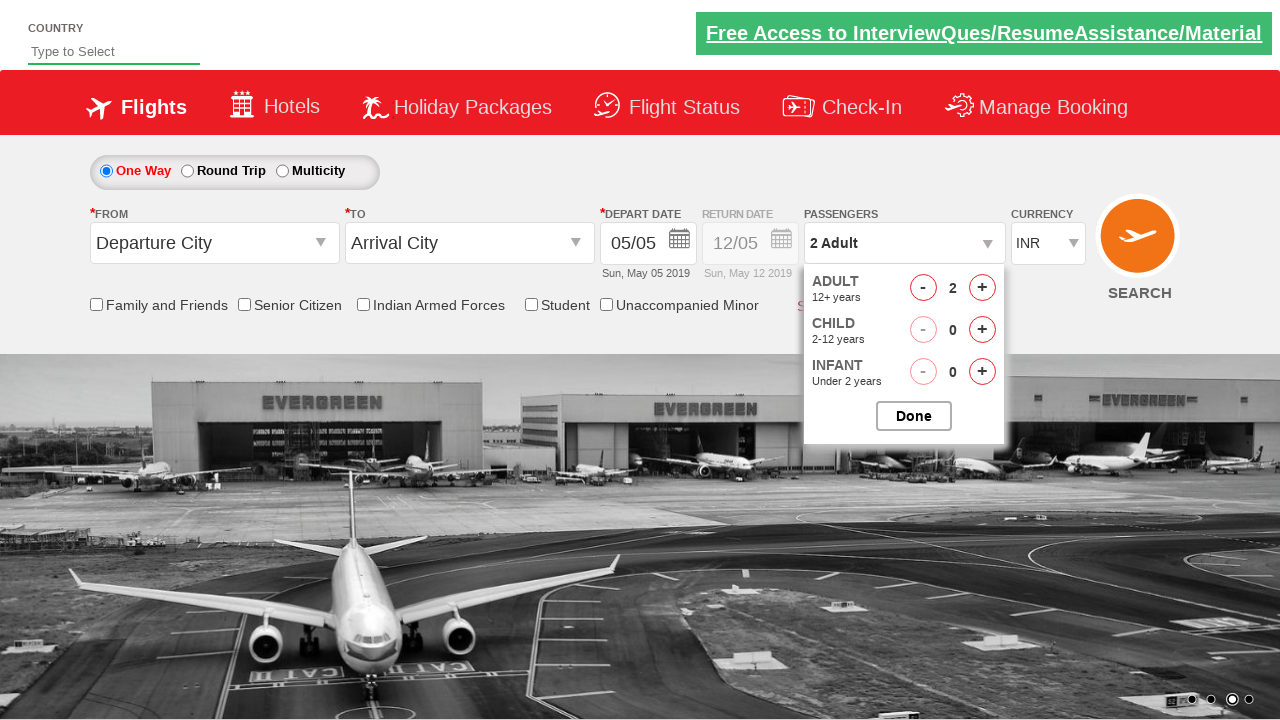